Tests that the complete all checkbox updates state when individual items are completed or cleared

Starting URL: https://demo.playwright.dev/todomvc

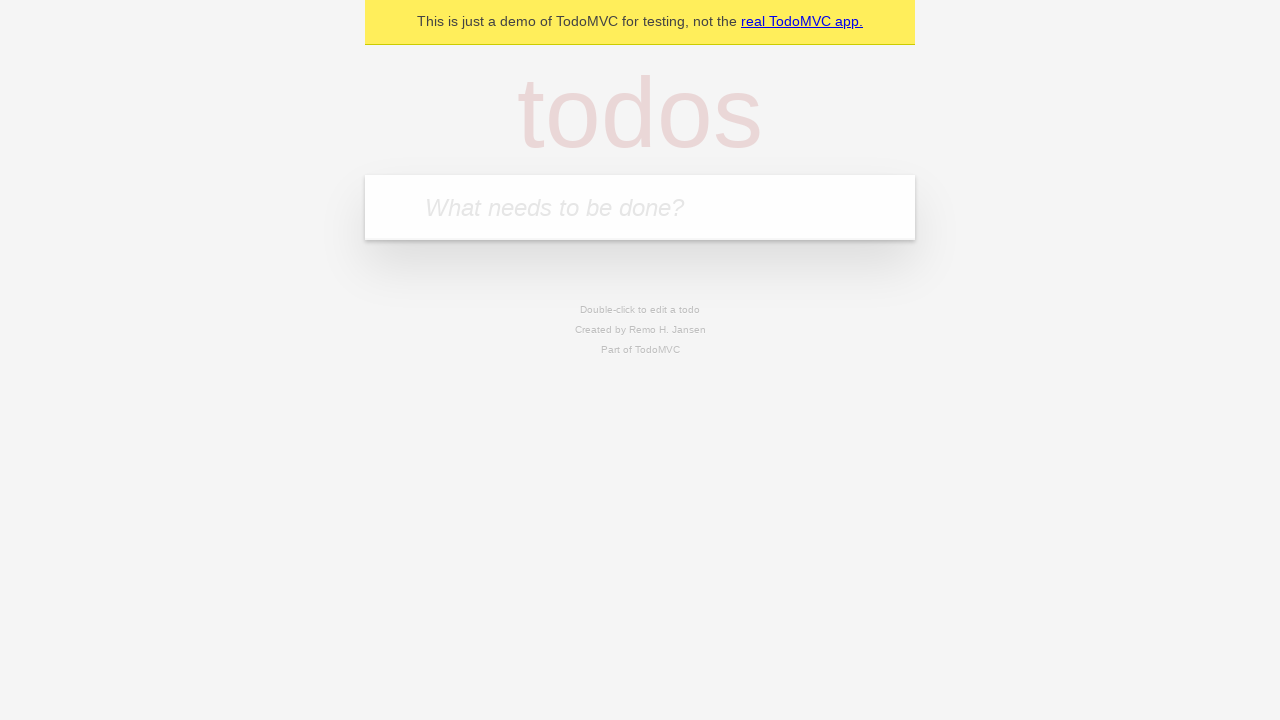

Filled todo input with 'buy some cheese' on internal:attr=[placeholder="What needs to be done?"i]
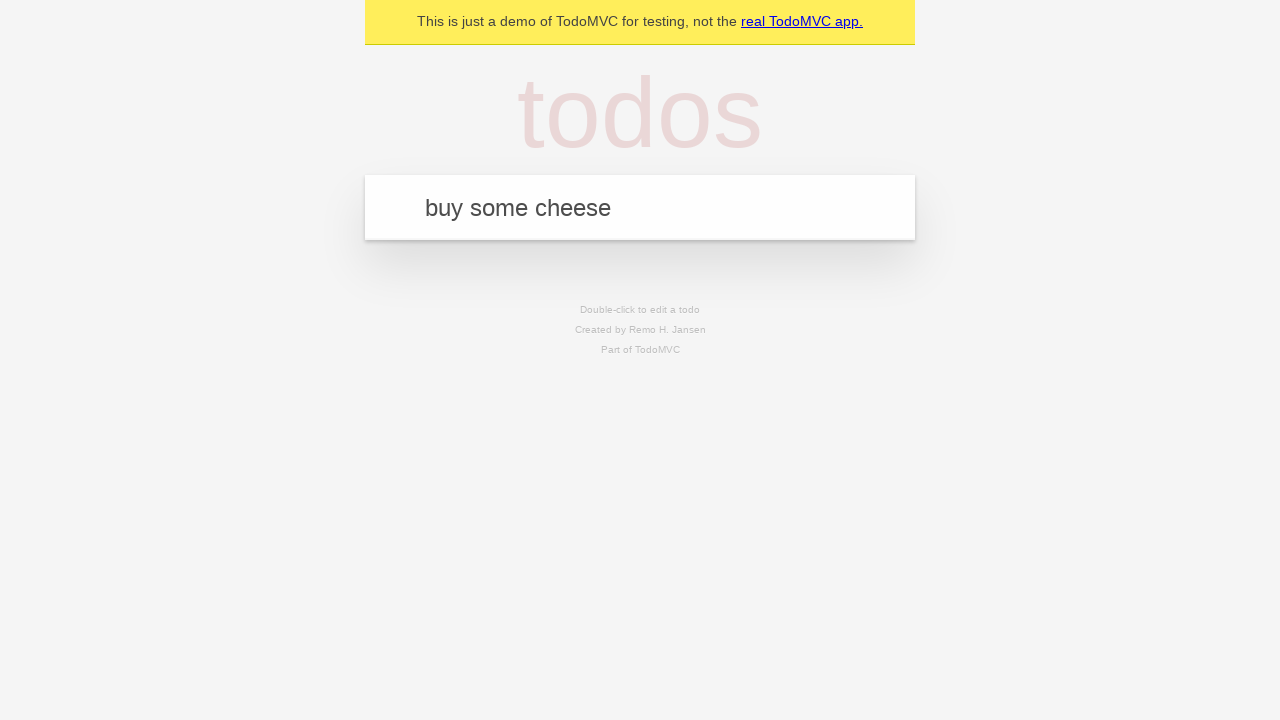

Pressed Enter to add first todo on internal:attr=[placeholder="What needs to be done?"i]
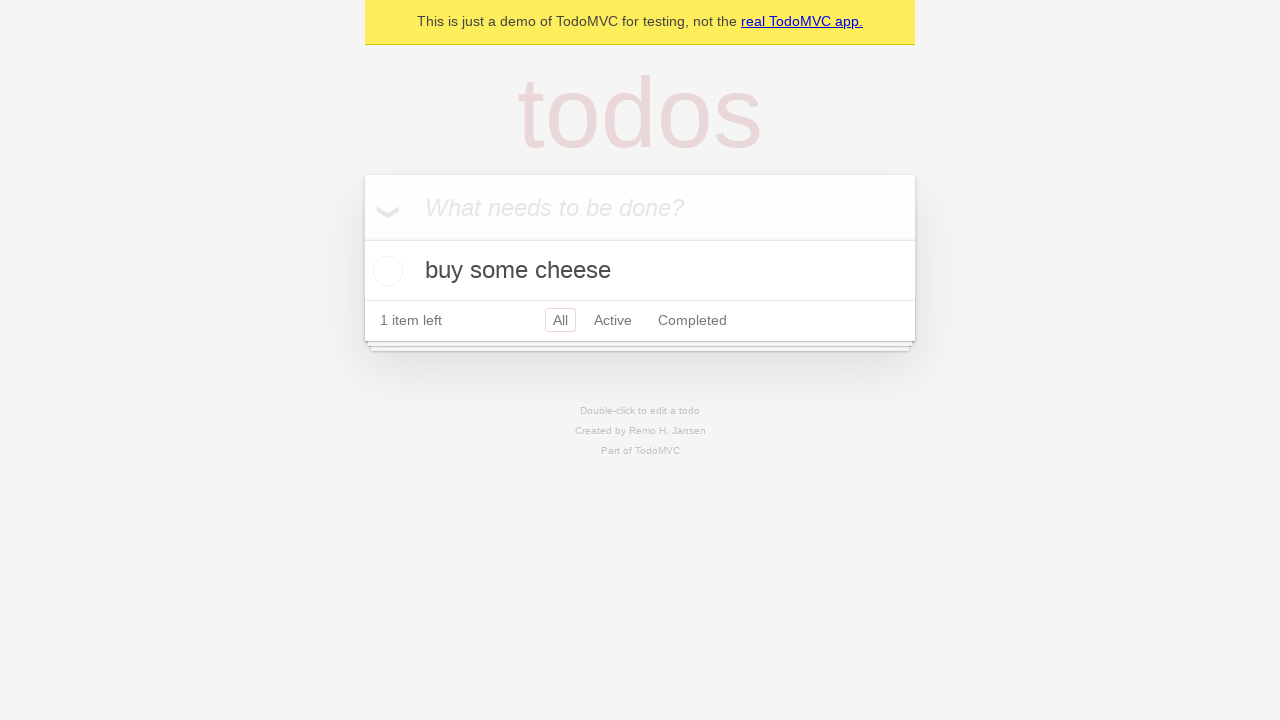

Filled todo input with 'feed the cat' on internal:attr=[placeholder="What needs to be done?"i]
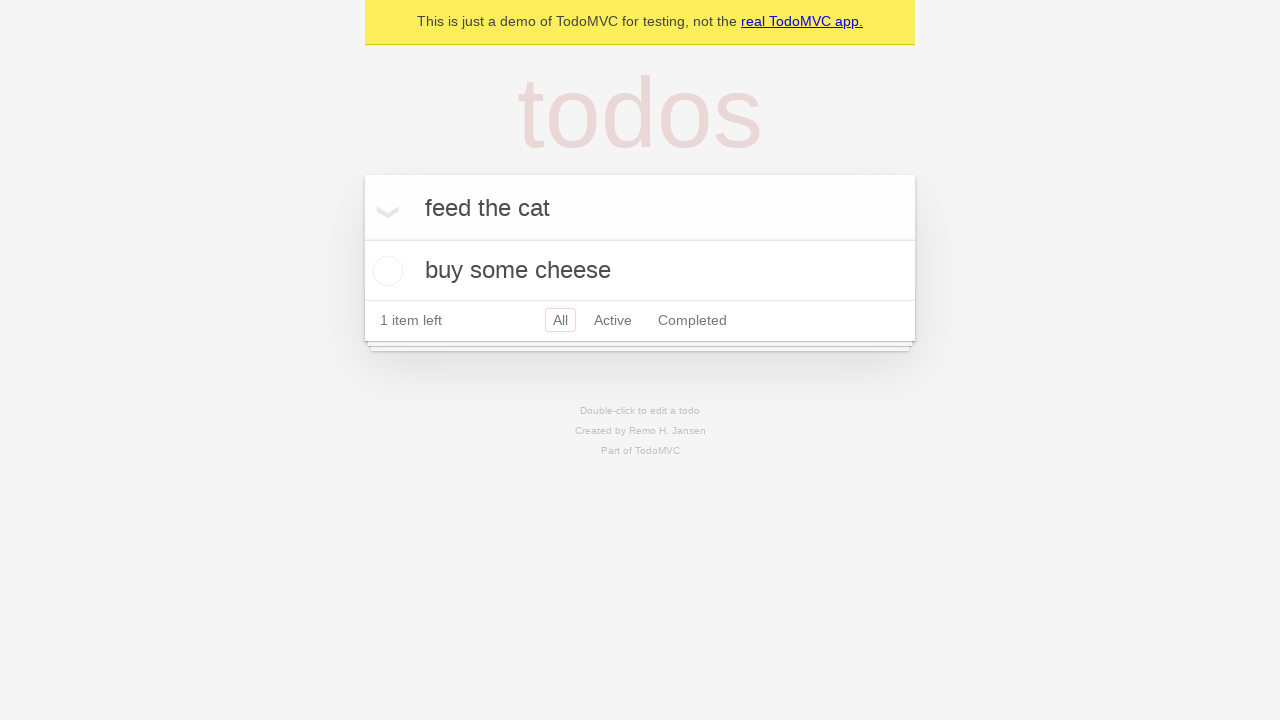

Pressed Enter to add second todo on internal:attr=[placeholder="What needs to be done?"i]
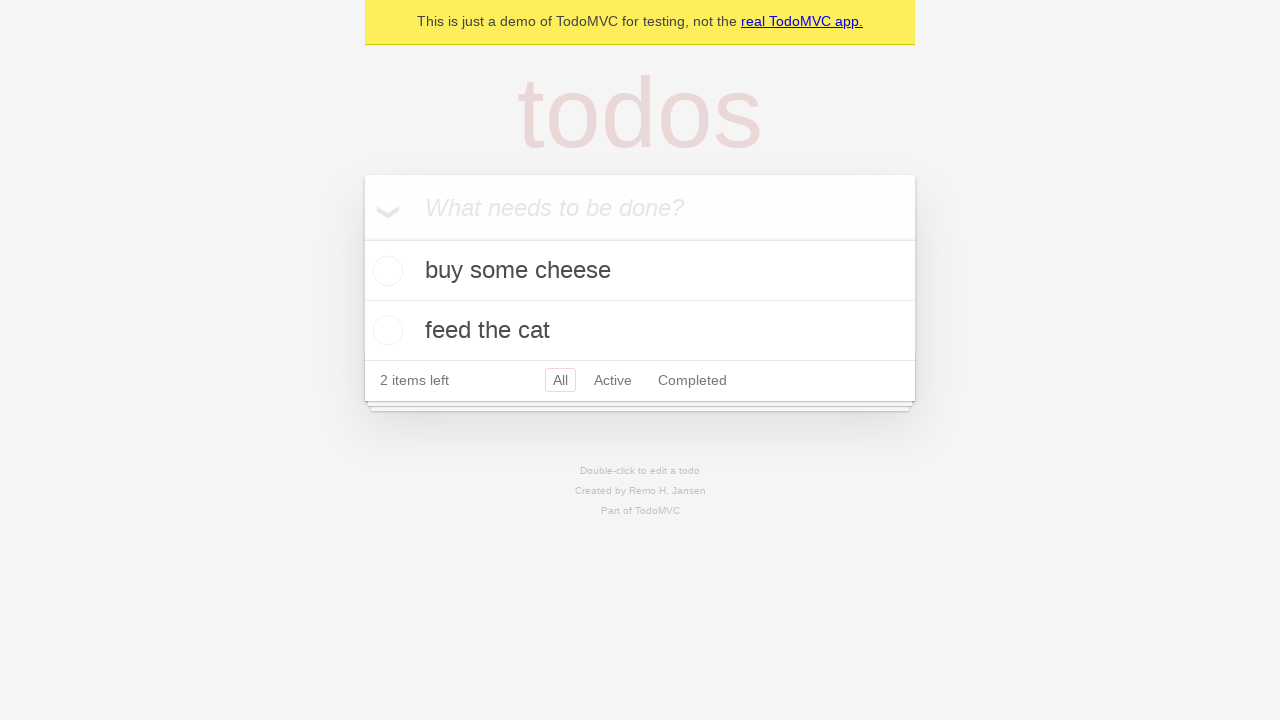

Filled todo input with 'book a doctors appointment' on internal:attr=[placeholder="What needs to be done?"i]
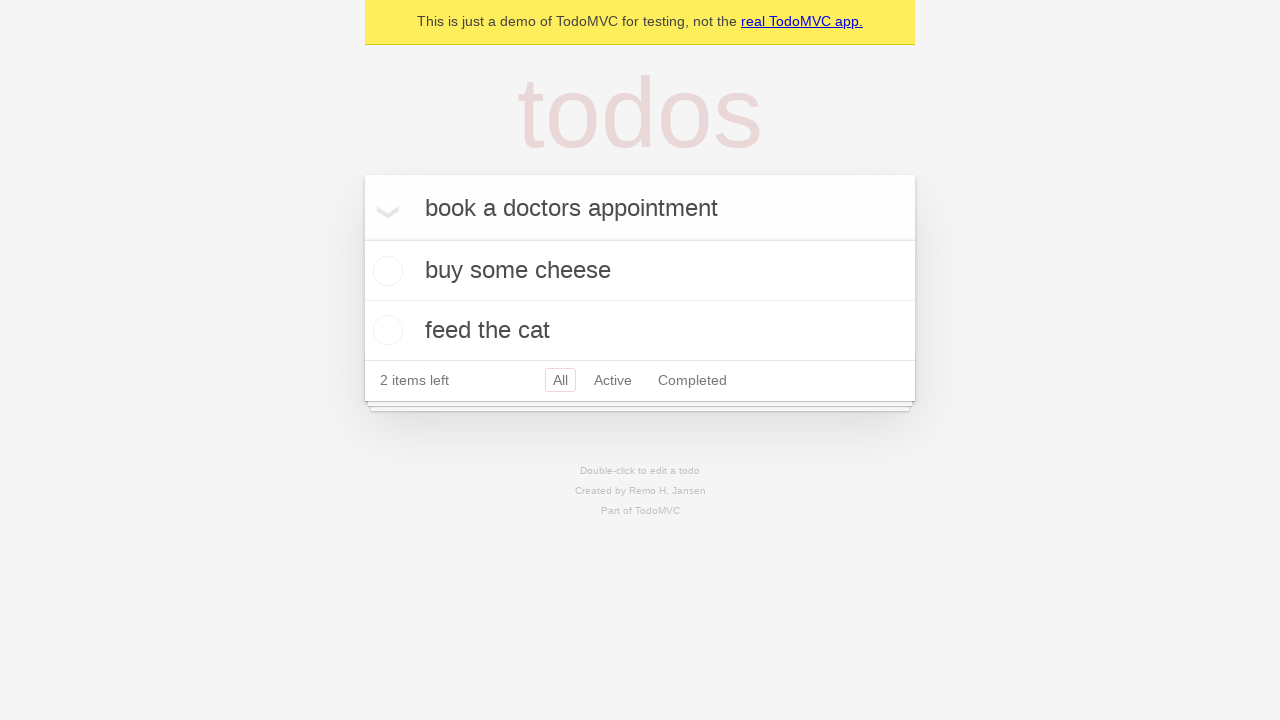

Pressed Enter to add third todo on internal:attr=[placeholder="What needs to be done?"i]
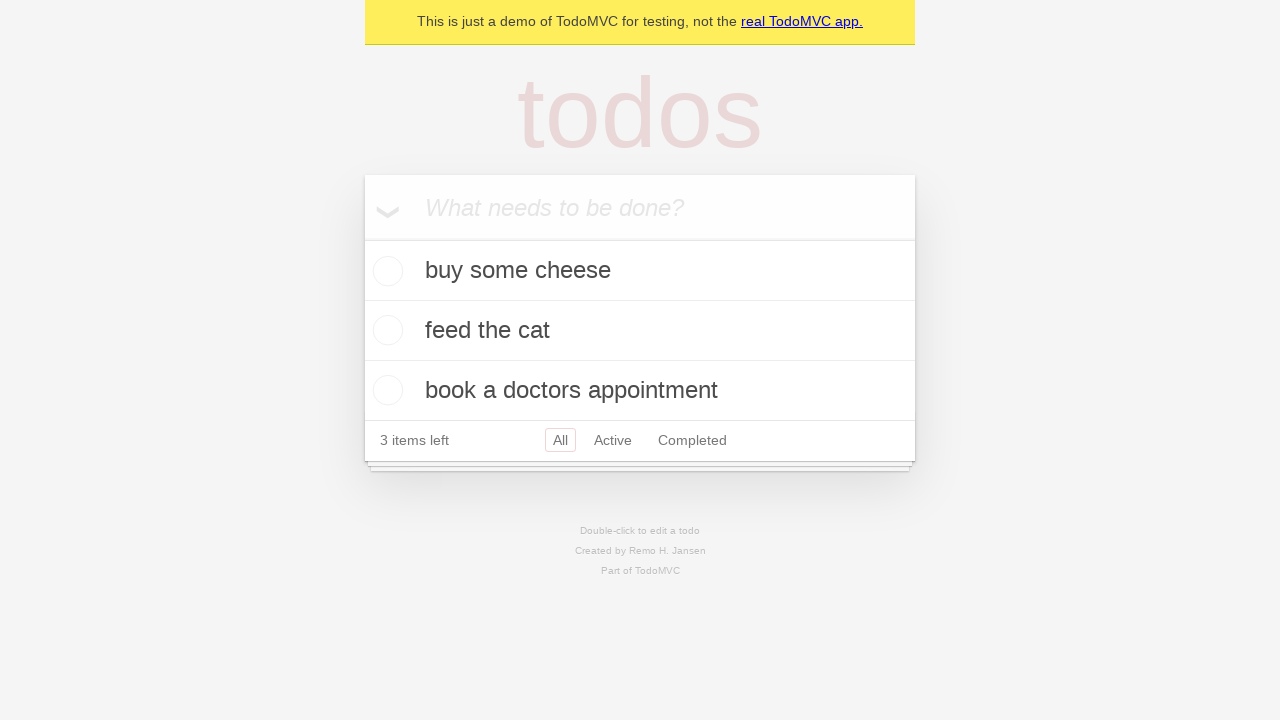

Checked 'Mark all as complete' checkbox to complete all todos at (362, 238) on internal:label="Mark all as complete"i
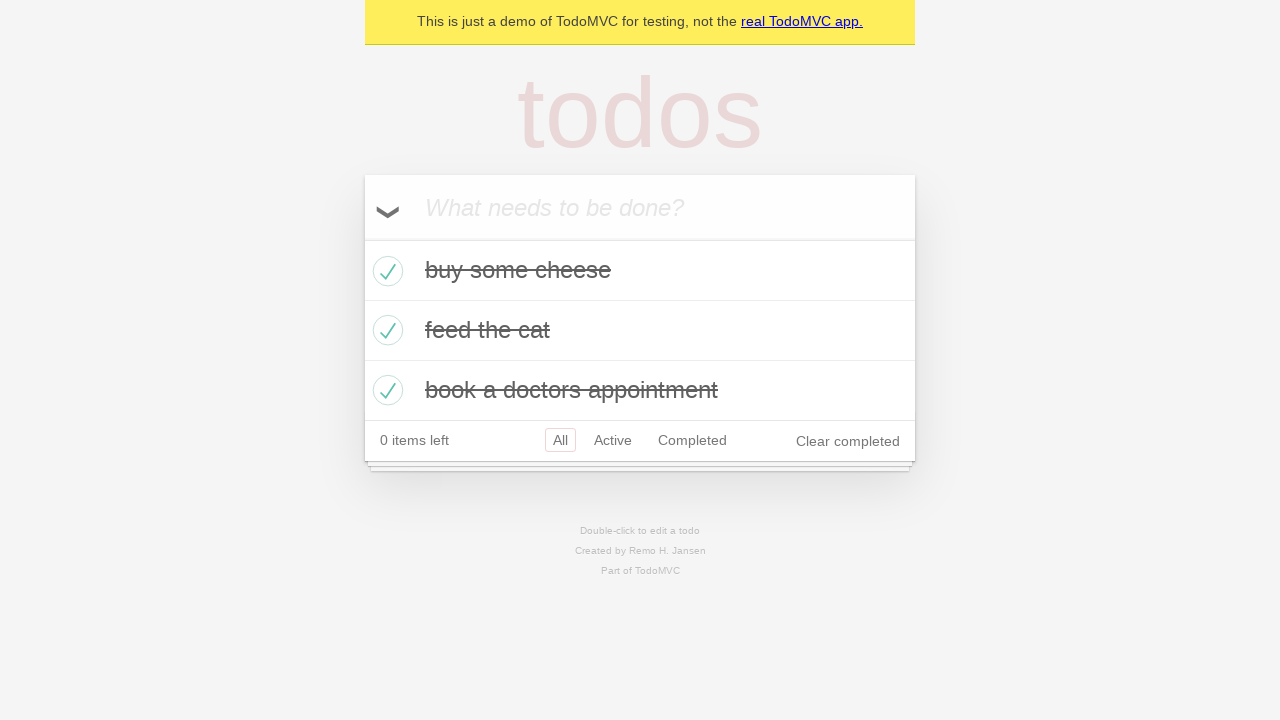

Unchecked first todo item, 'mark all as complete' should now be unchecked at (385, 271) on internal:testid=[data-testid="todo-item"s] >> nth=0 >> internal:role=checkbox
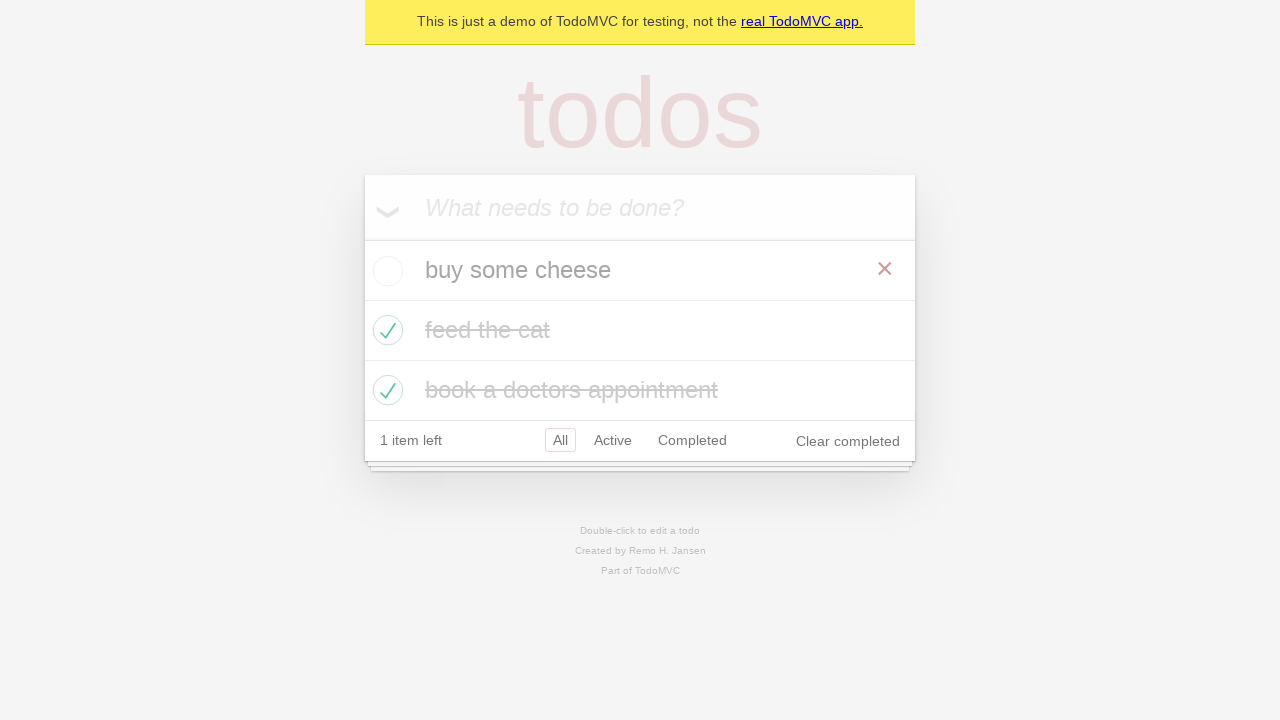

Checked first todo item again, 'mark all as complete' should now be checked at (385, 271) on internal:testid=[data-testid="todo-item"s] >> nth=0 >> internal:role=checkbox
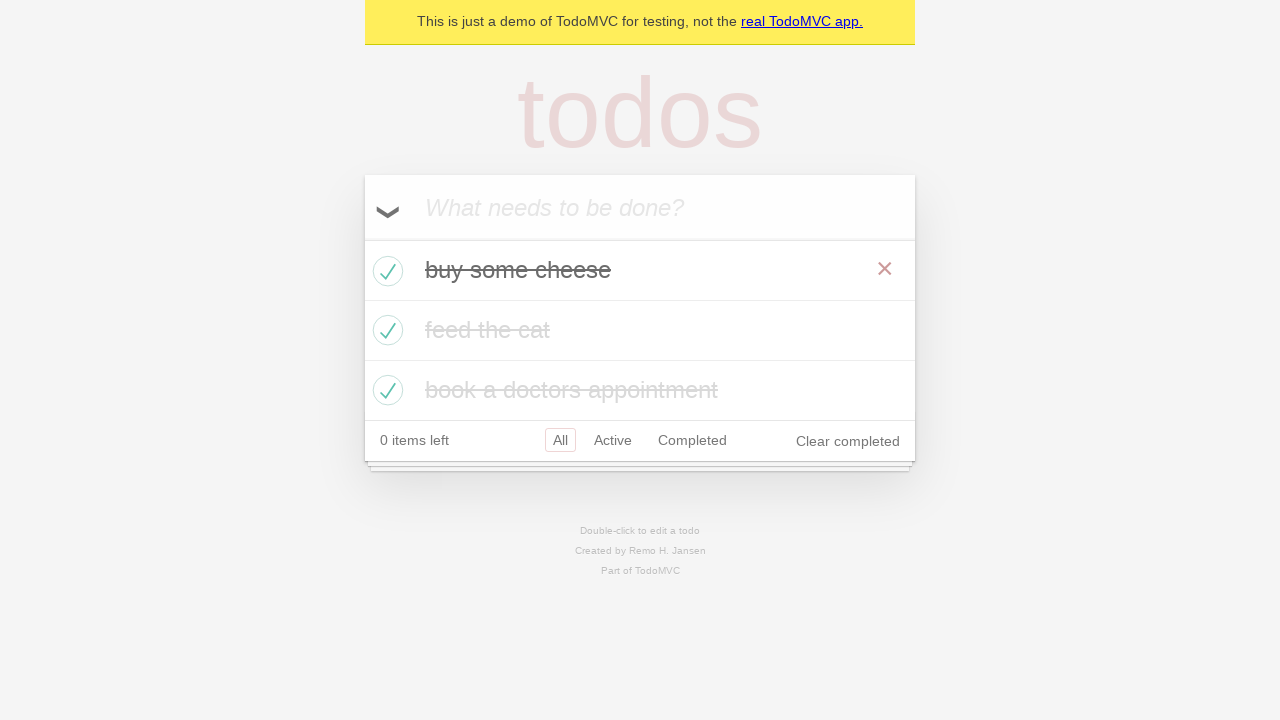

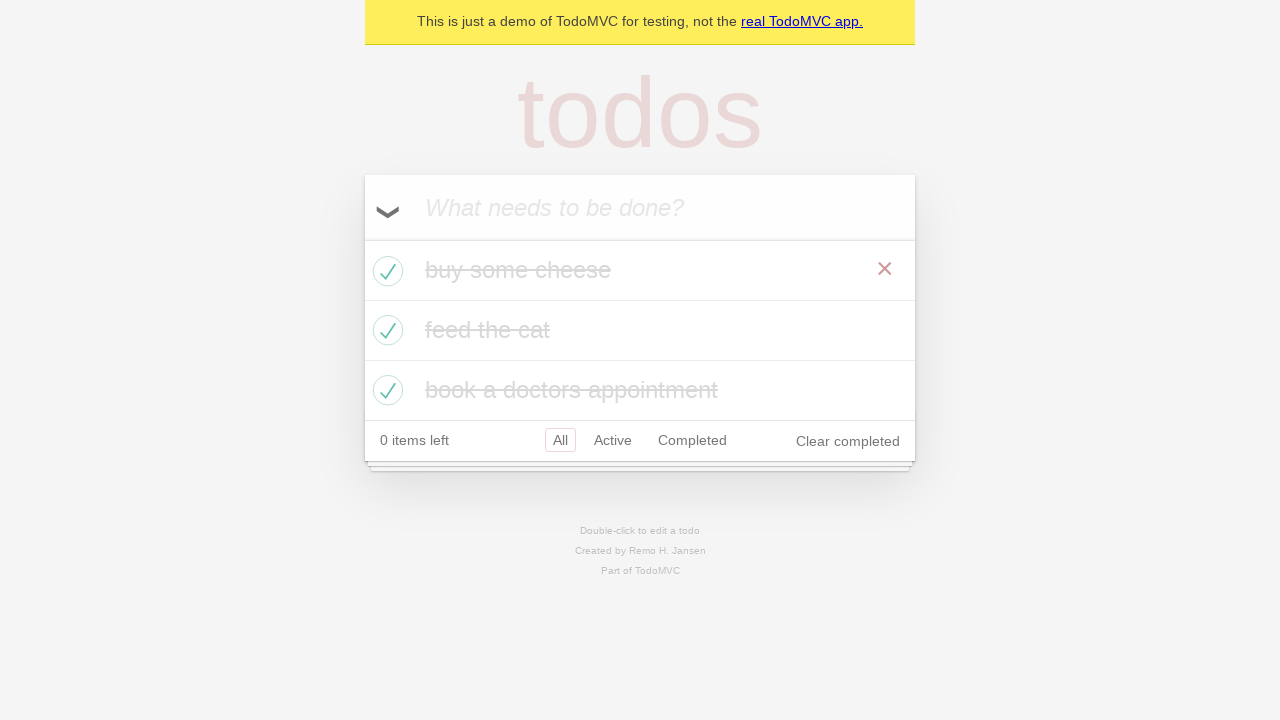